Tests that todo data persists after page reload

Starting URL: https://demo.playwright.dev/todomvc

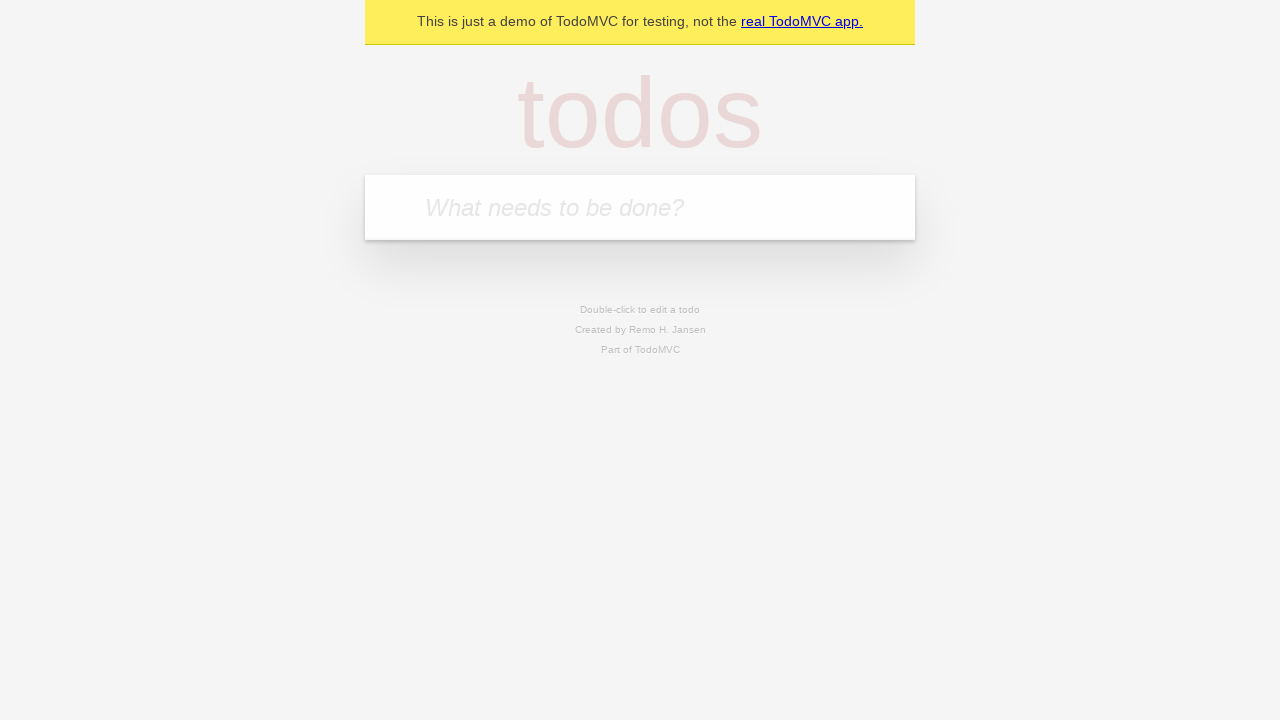

Filled first todo input with 'buy some cheese' on .new-todo
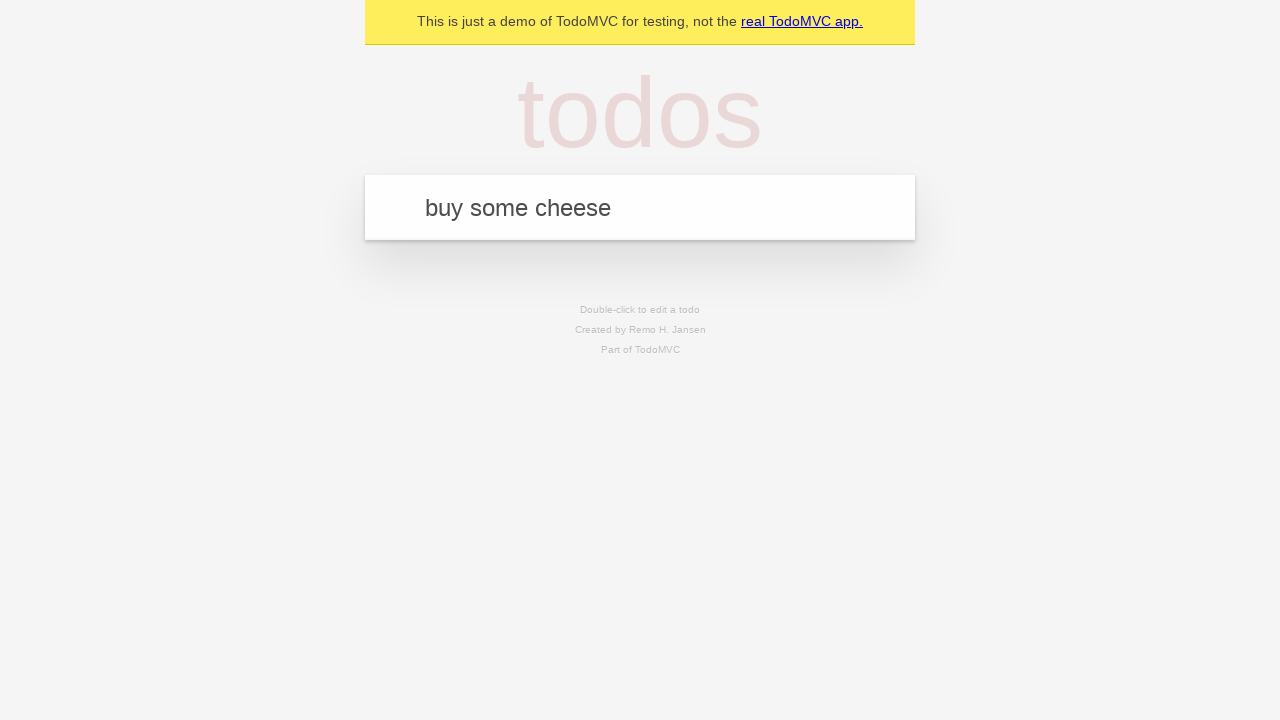

Pressed Enter to create first todo on .new-todo
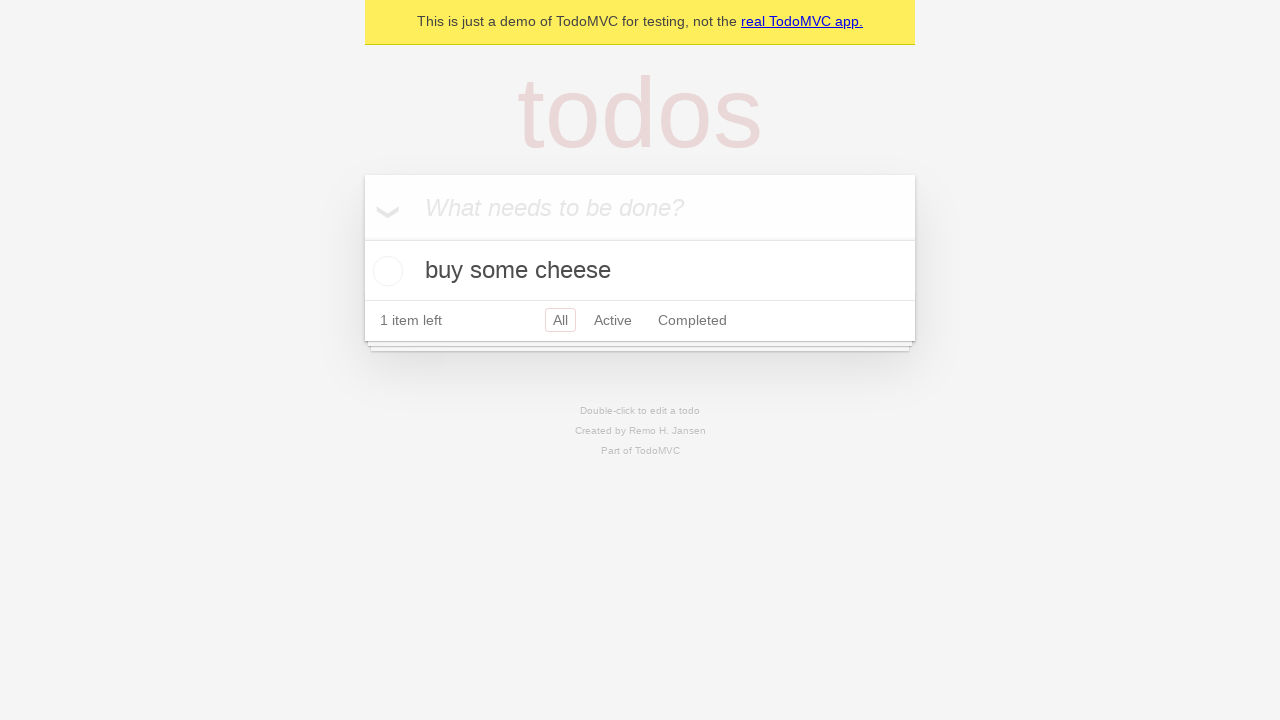

Filled second todo input with 'feed the cat' on .new-todo
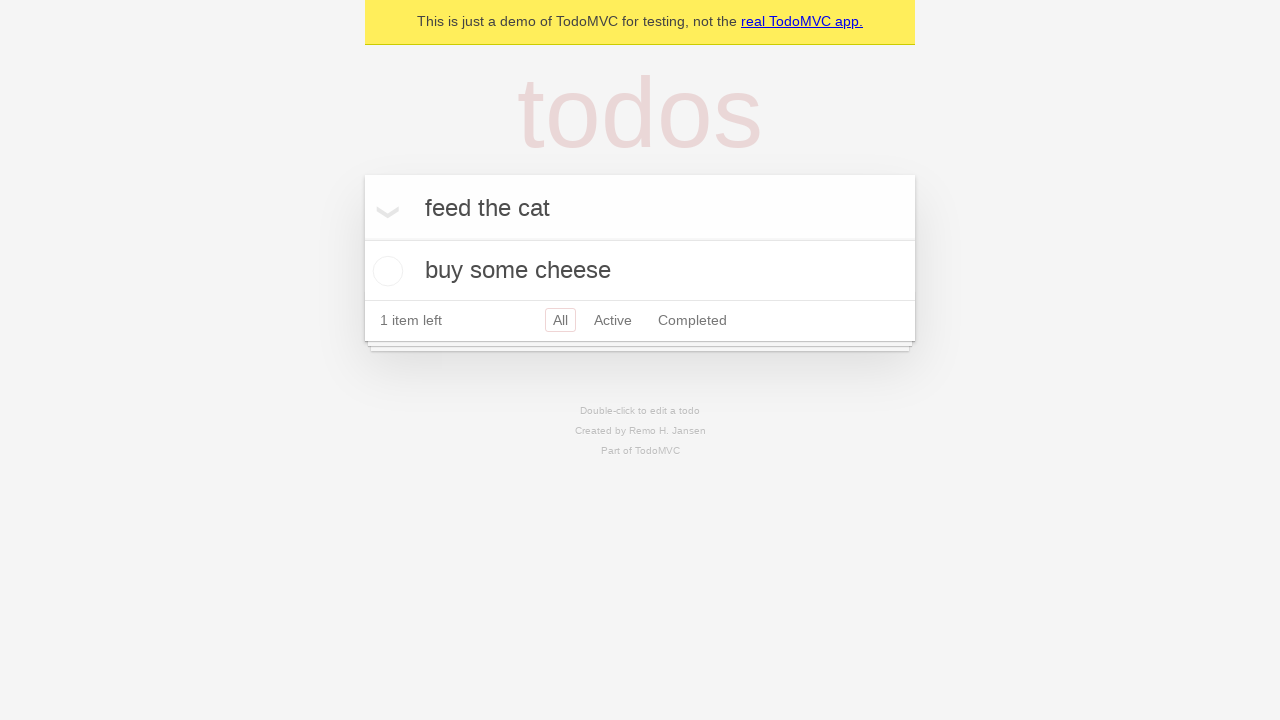

Pressed Enter to create second todo on .new-todo
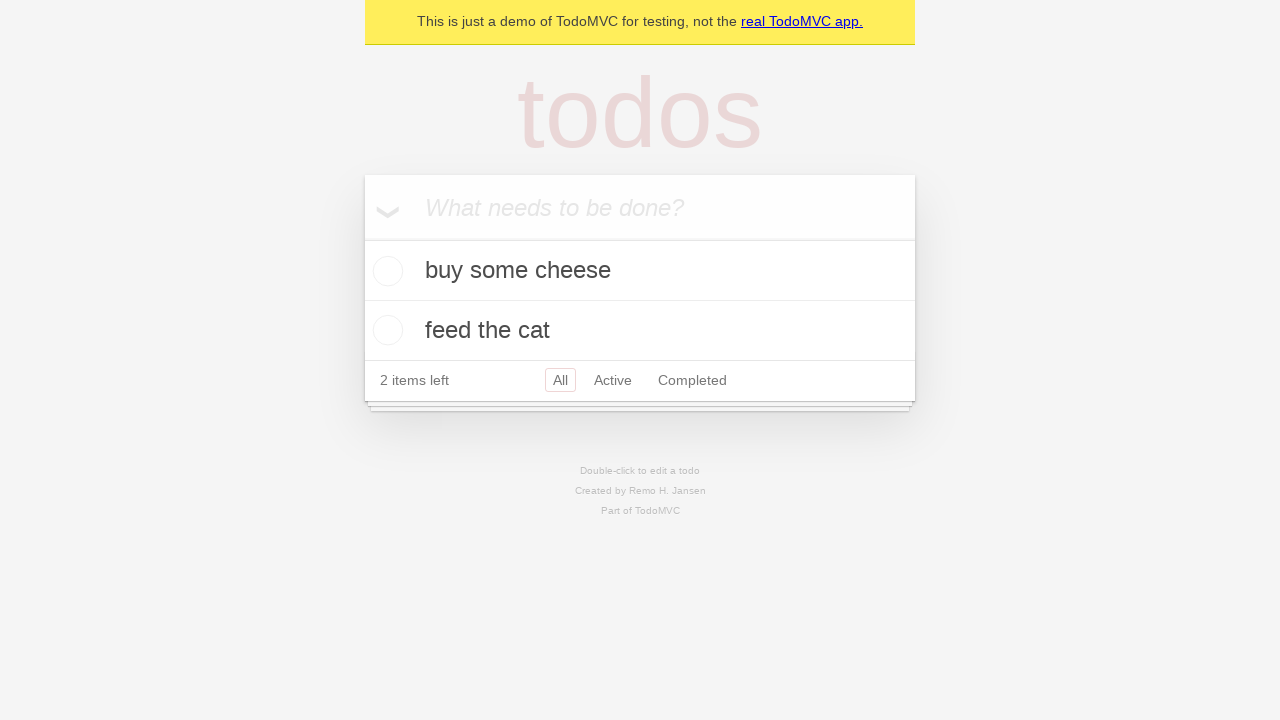

Checked the first todo to mark it complete at (385, 271) on .todo-list li >> nth=0 >> .toggle
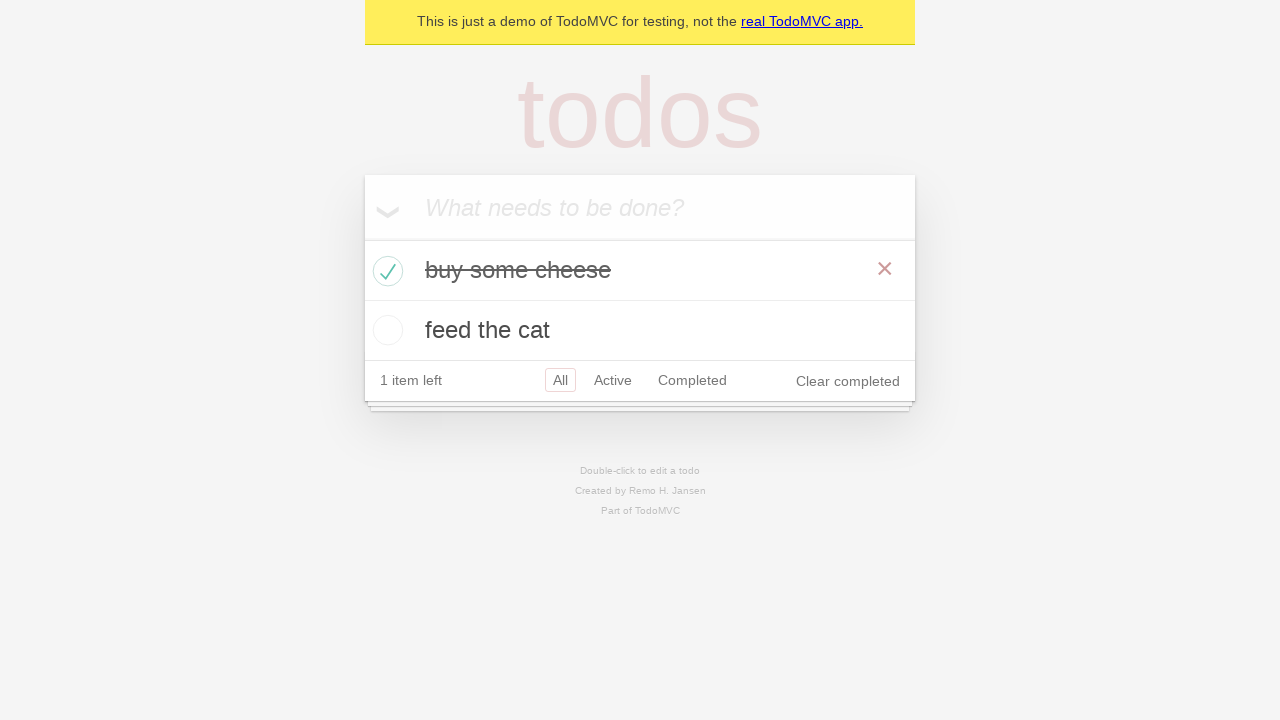

Reloaded the page to test data persistence
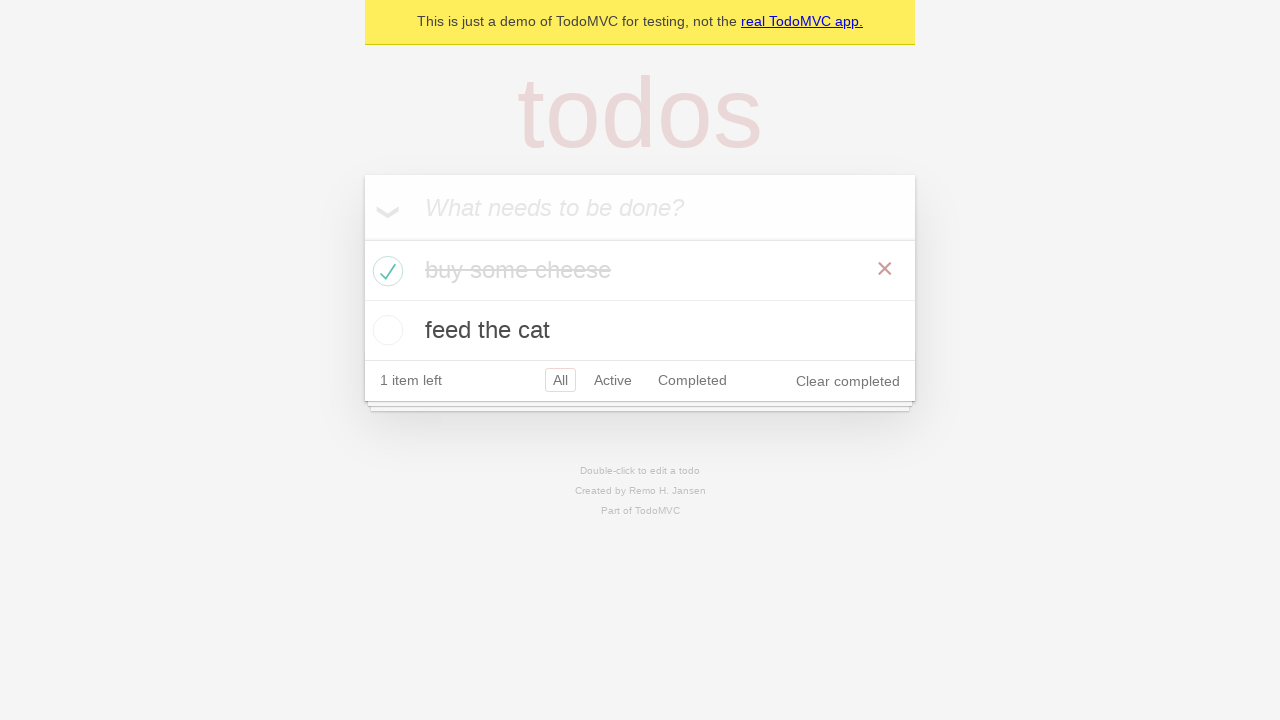

Todos loaded after page reload, confirming data persistence
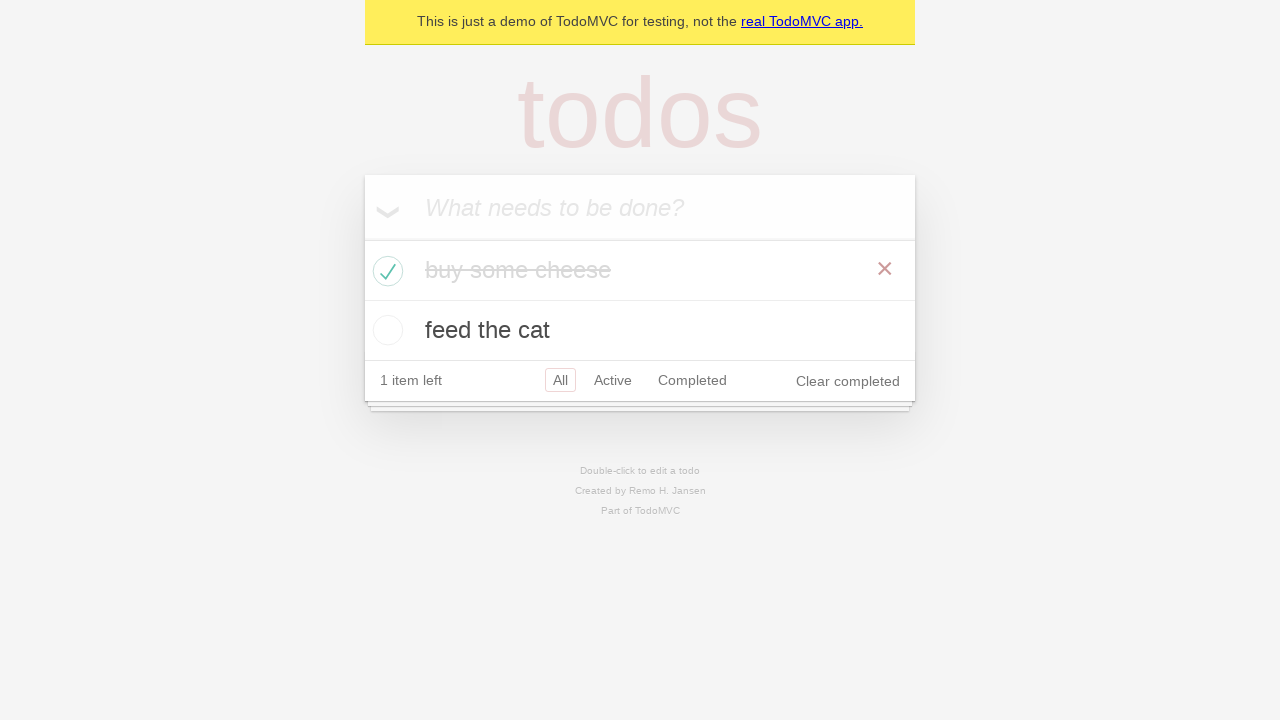

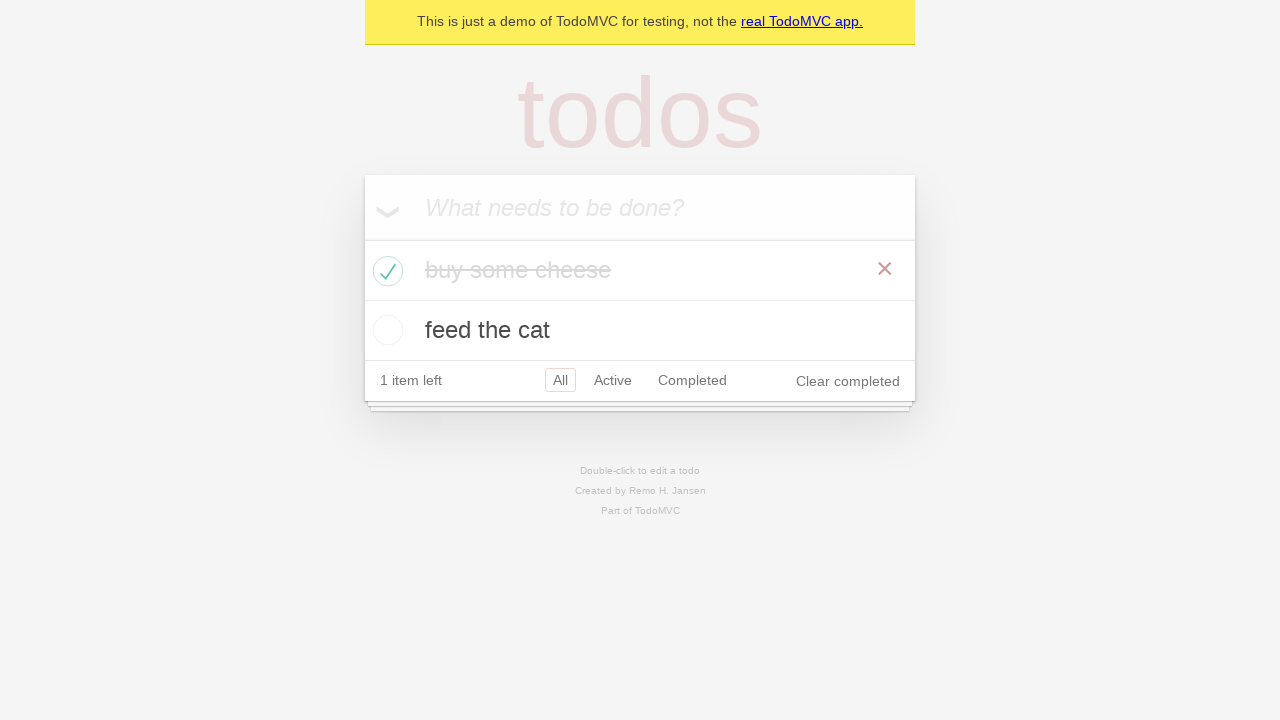